Tests autocomplete input functionality by typing a partial value "Ind" and using arrow keys to navigate through the autocomplete suggestions dropdown.

Starting URL: https://qaclickacademy.com/practice.php

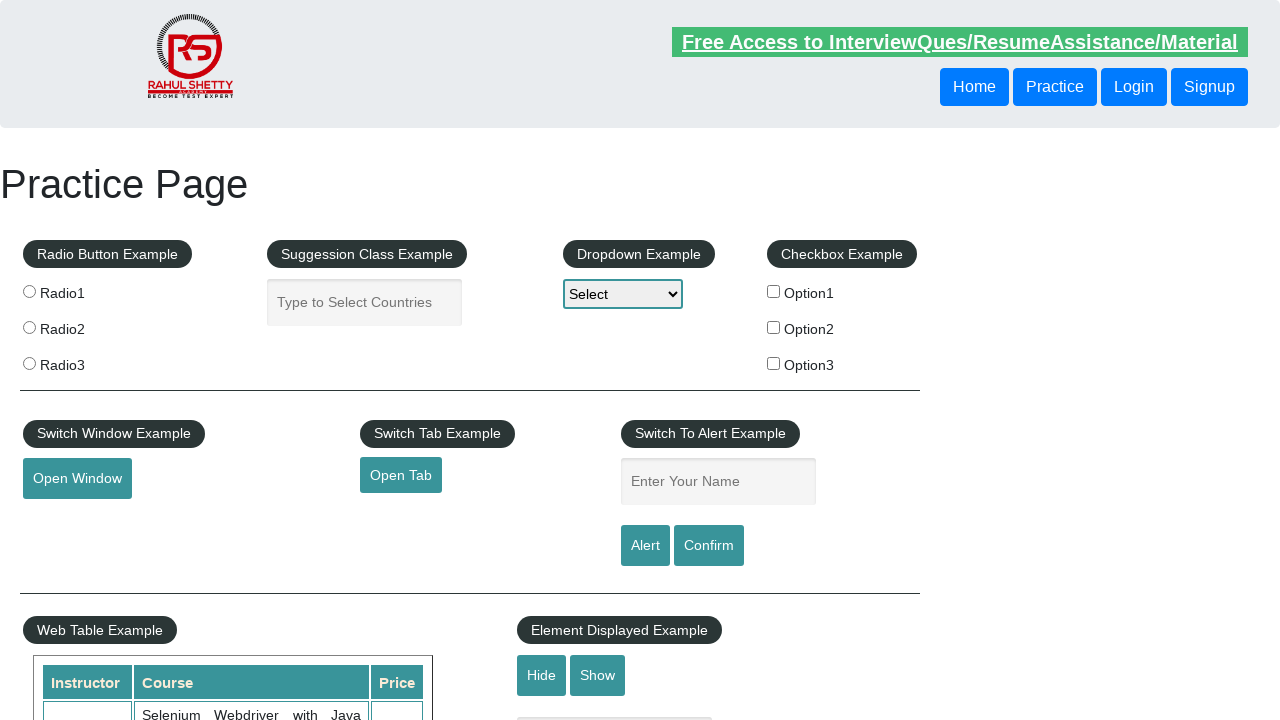

Filled autocomplete input field with 'Ind' on input#autocomplete
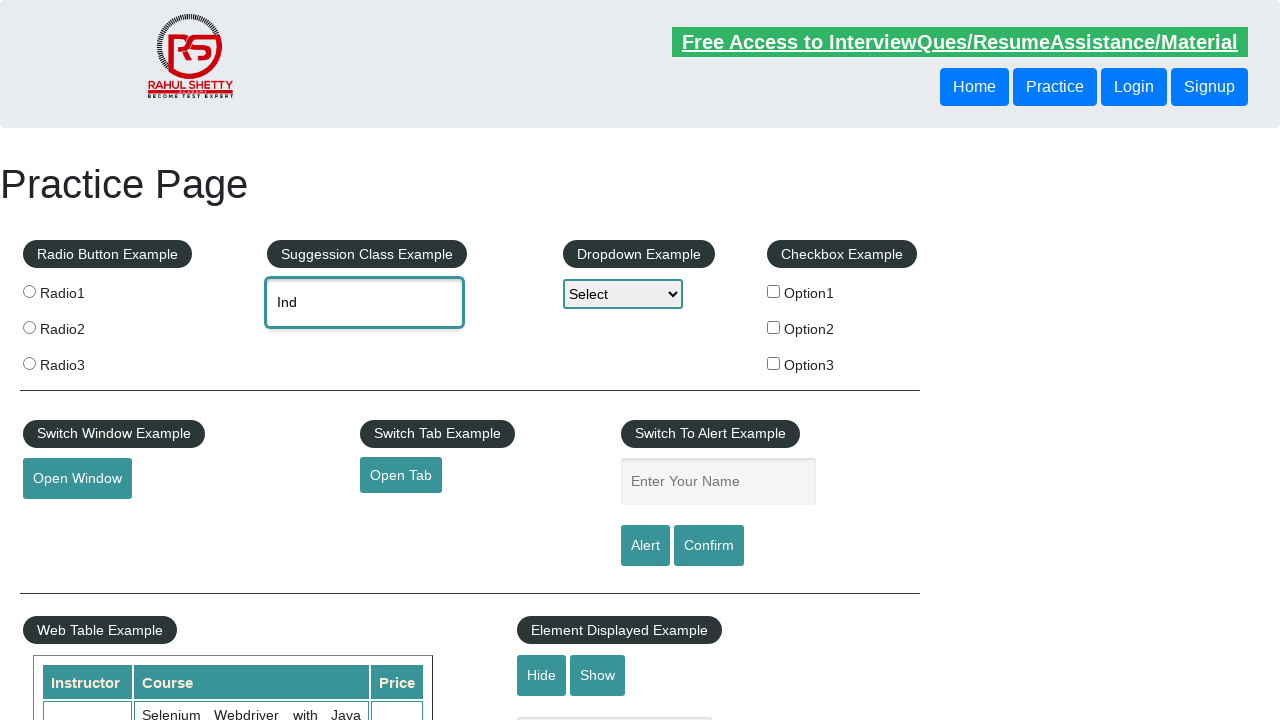

Waited 1 second for autocomplete suggestions to appear
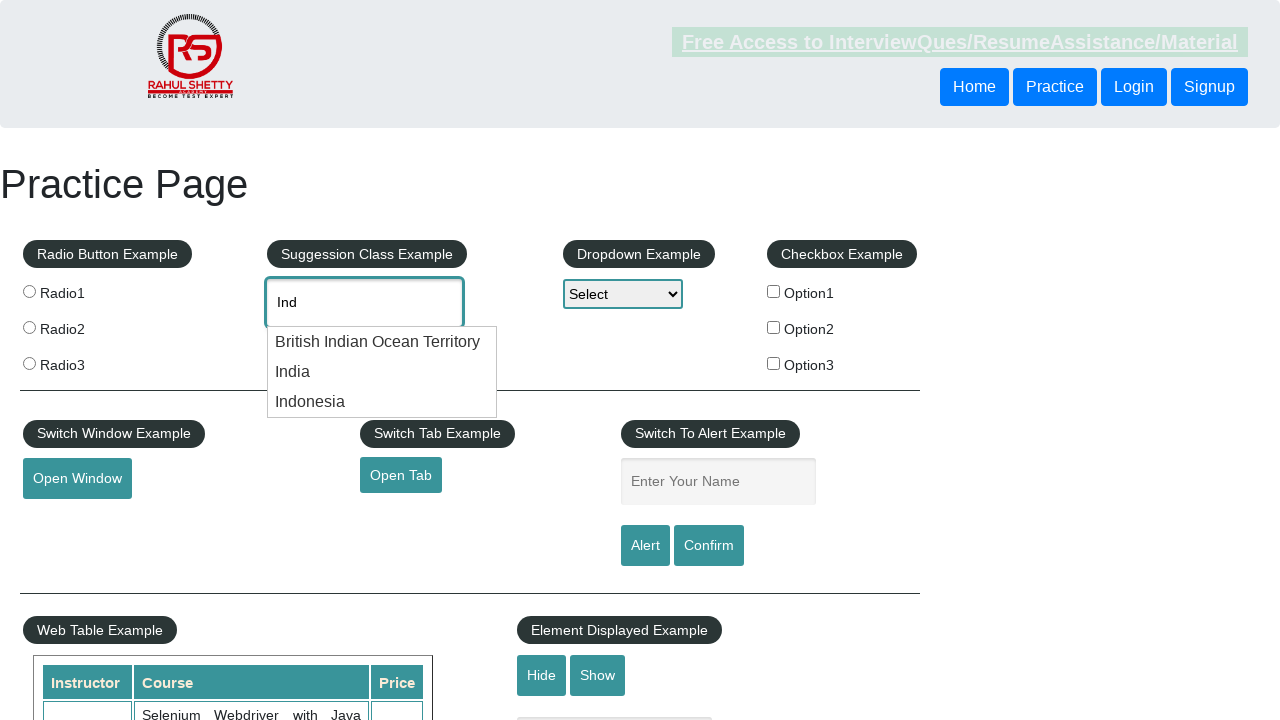

Pressed ArrowDown to navigate to first suggestion on input#autocomplete
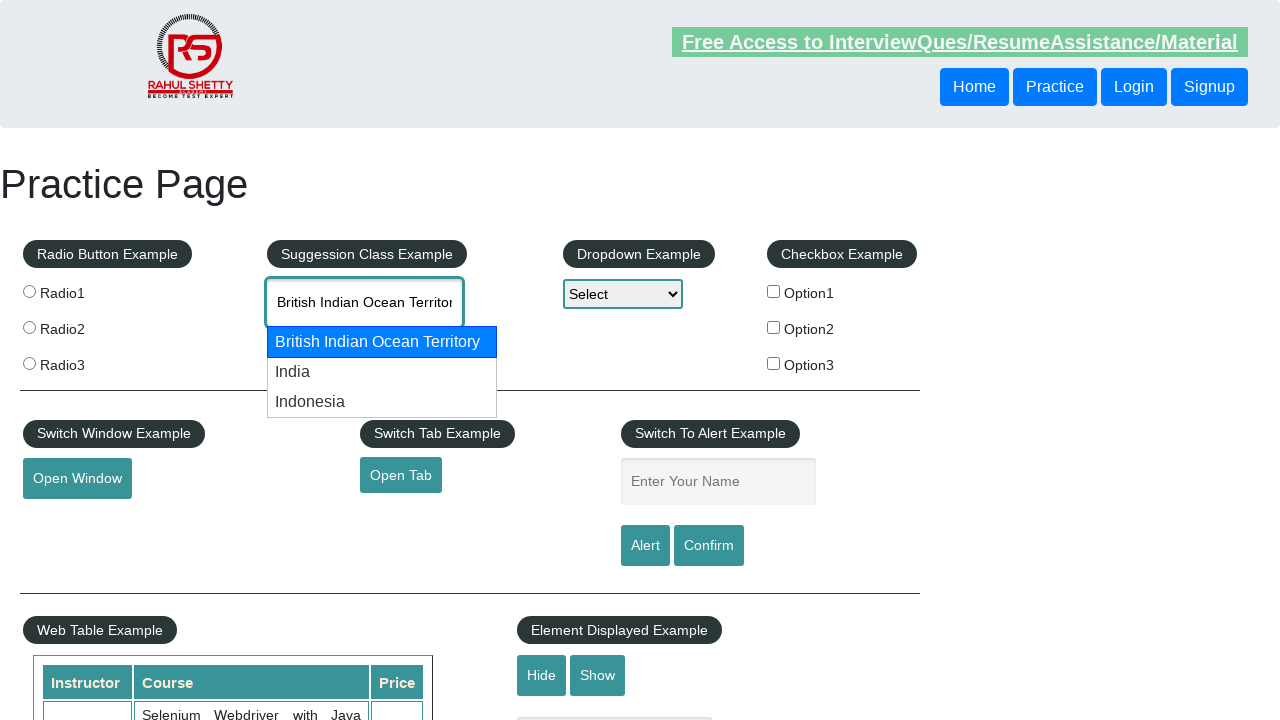

Pressed ArrowDown again to navigate to next suggestion on input#autocomplete
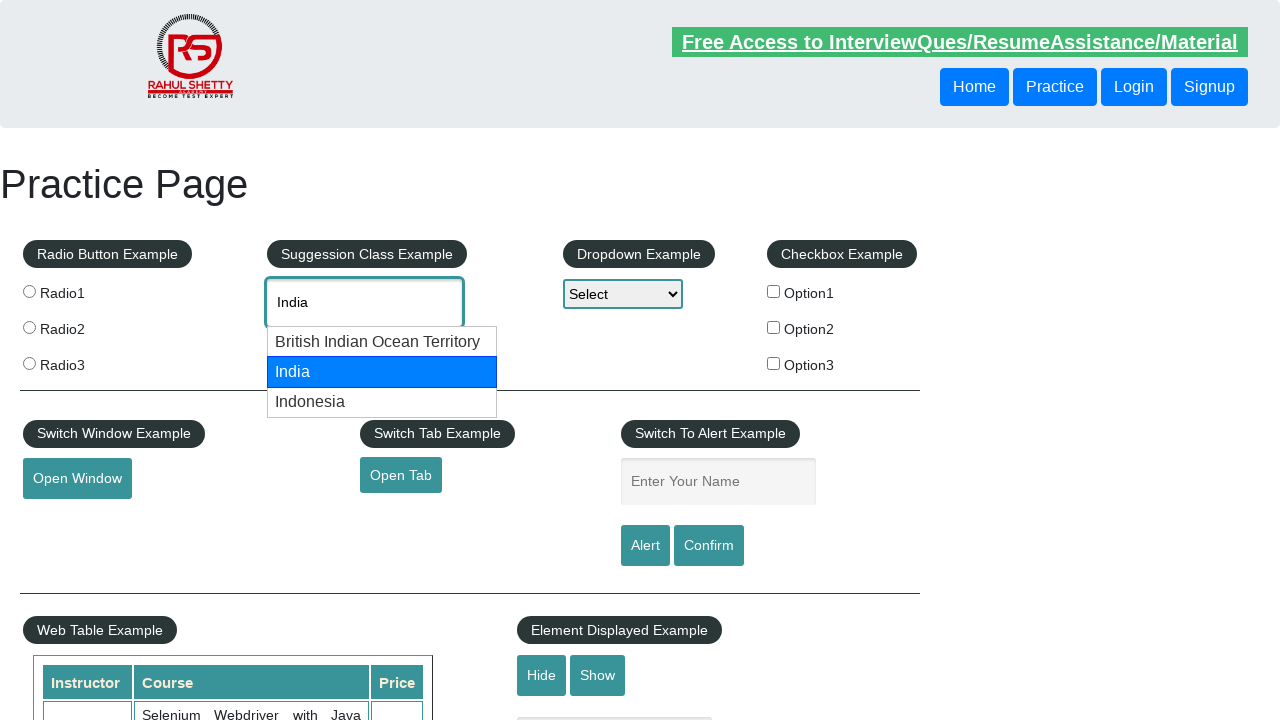

Retrieved input field value: 'None'
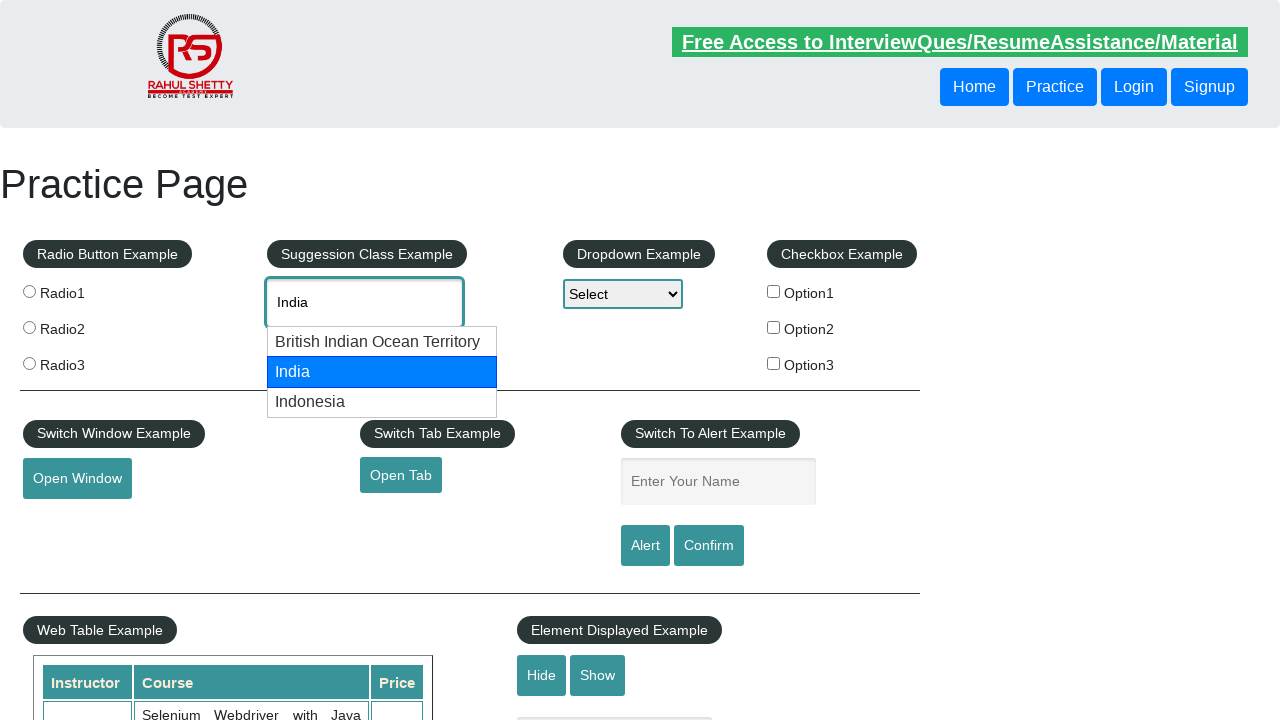

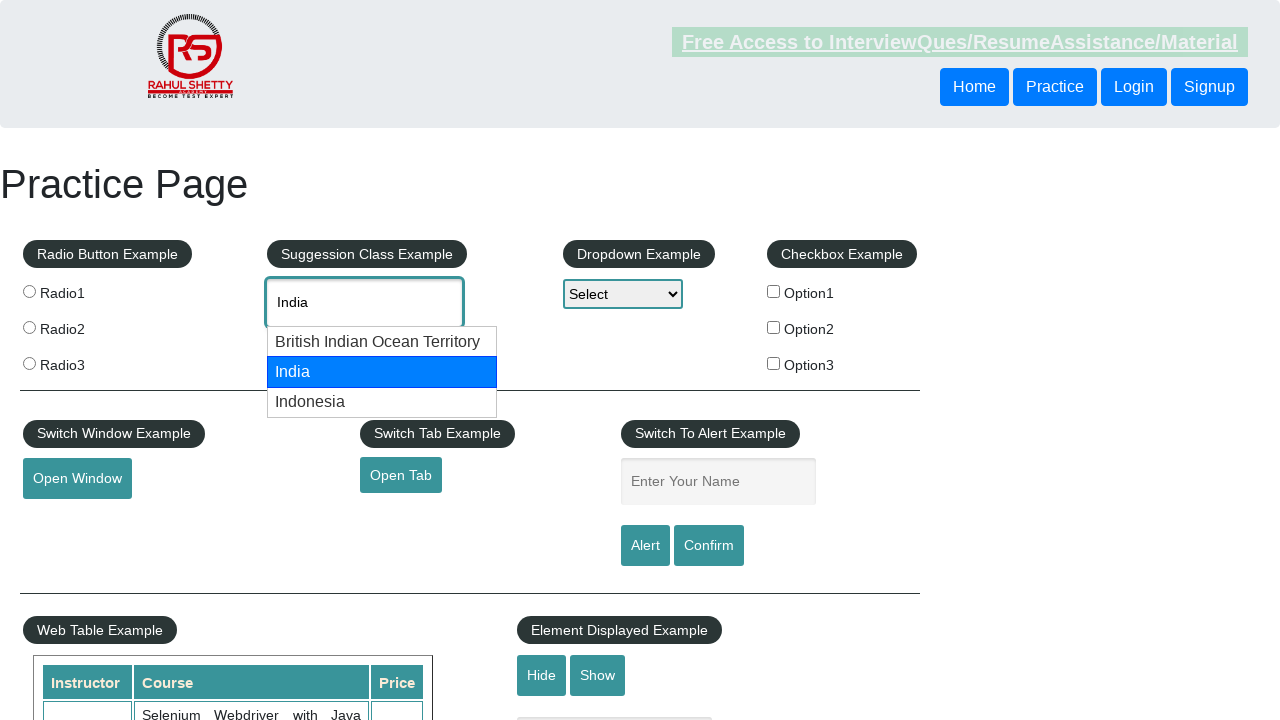